Tests checking and then unchecking the second checkbox on the checkboxes page

Starting URL: https://the-internet.herokuapp.com/checkboxes

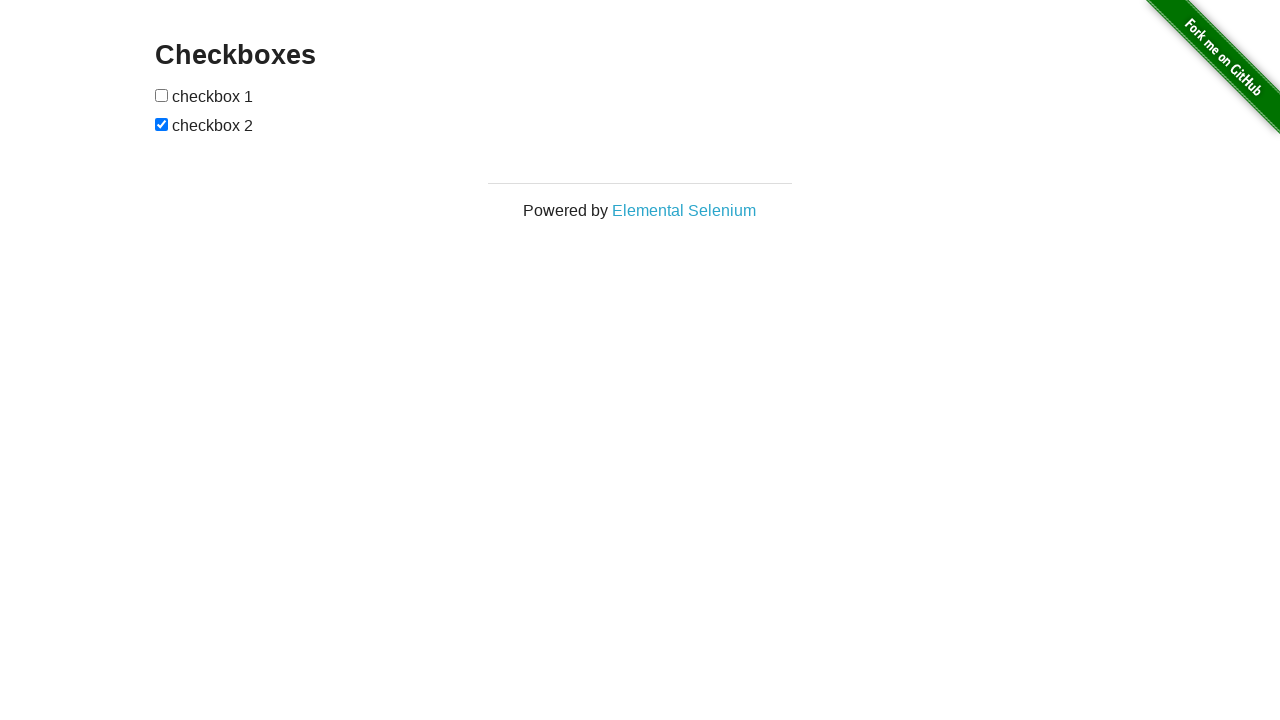

Located the second checkbox element
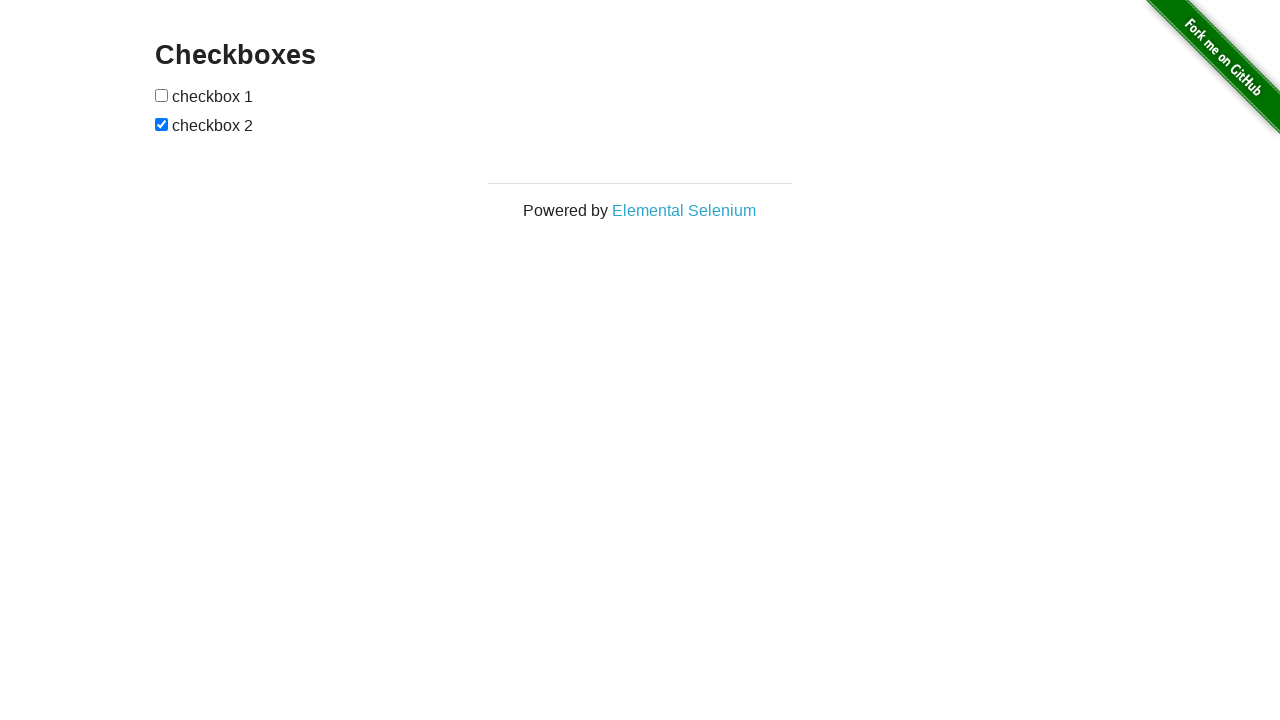

Unchecked the second checkbox at (162, 124) on input[type='checkbox'] >> nth=1
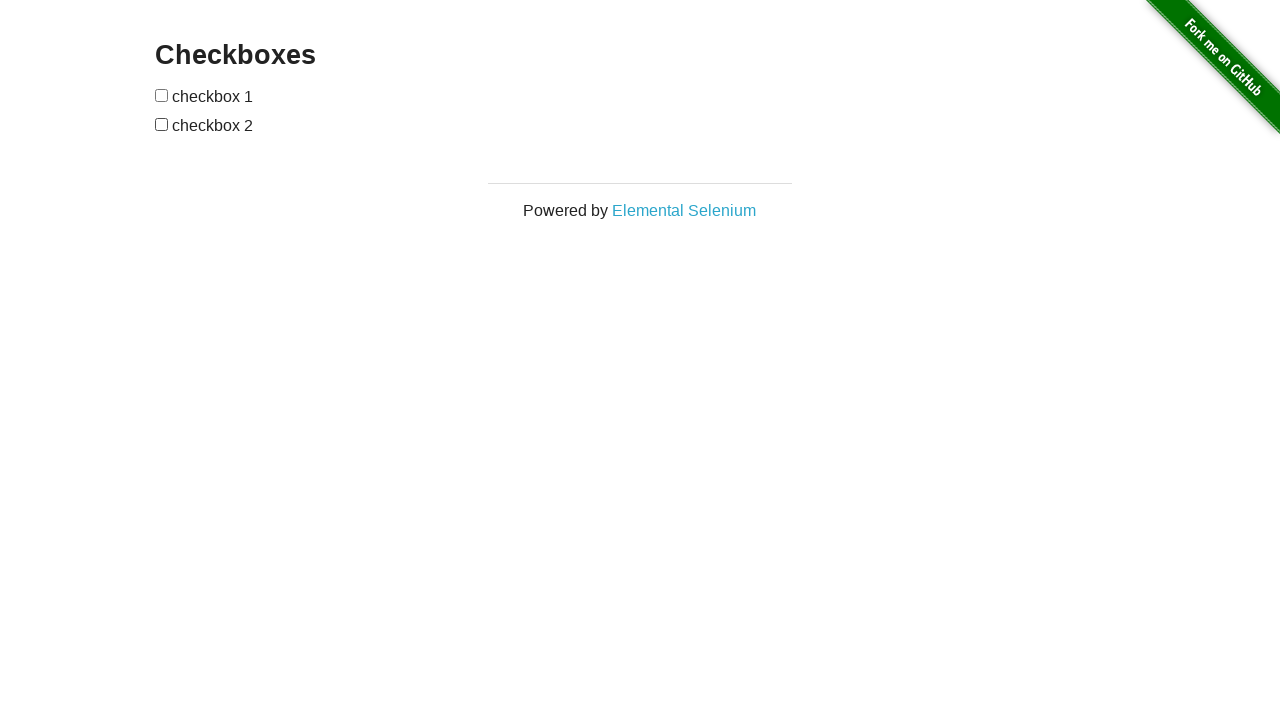

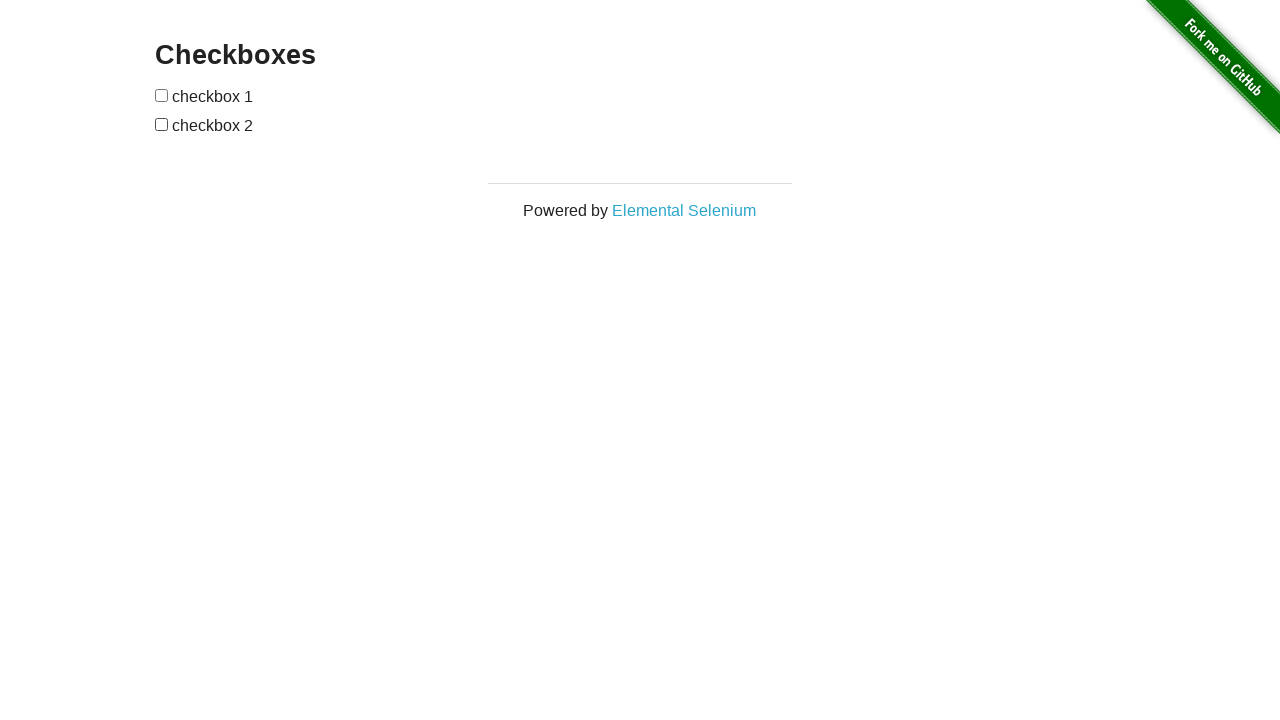